Tests successful user registration by filling valid username and password on the registration form and verifying the success message appears.

Starting URL: https://anatoly-karpovich.github.io/demo-login-form/

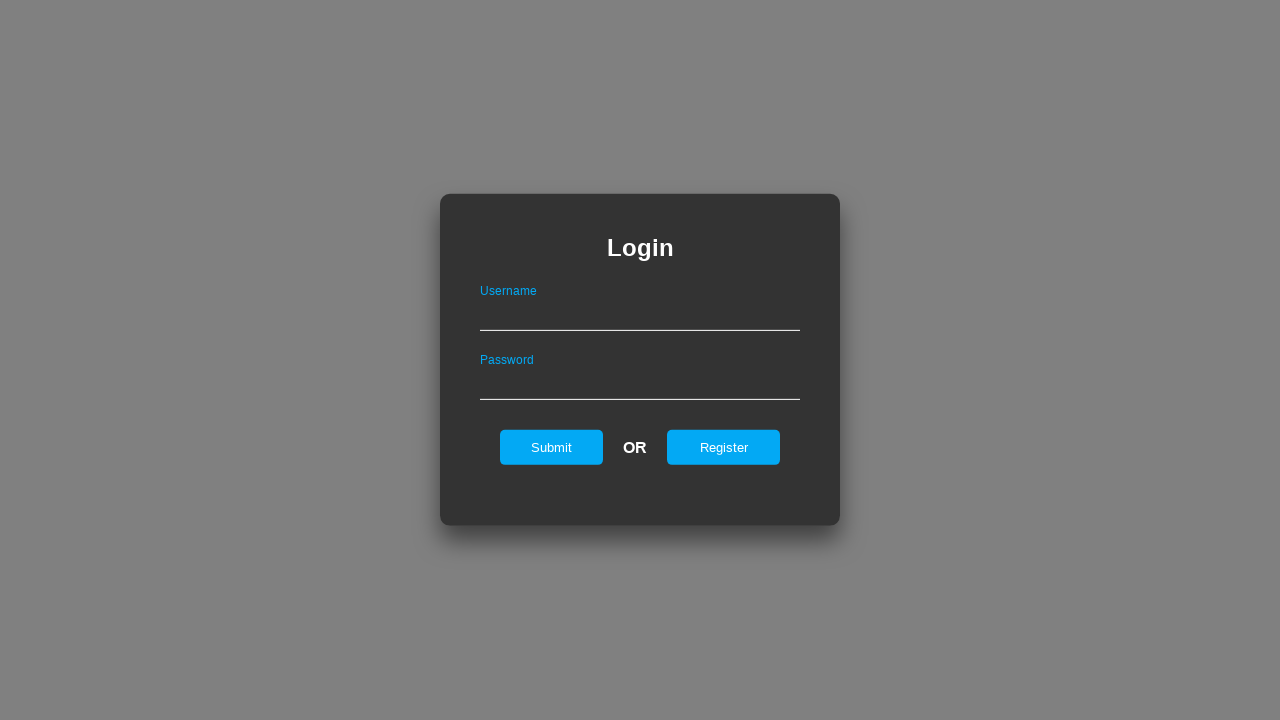

Clicked register button to navigate to registration page at (724, 447) on #registerOnLogin
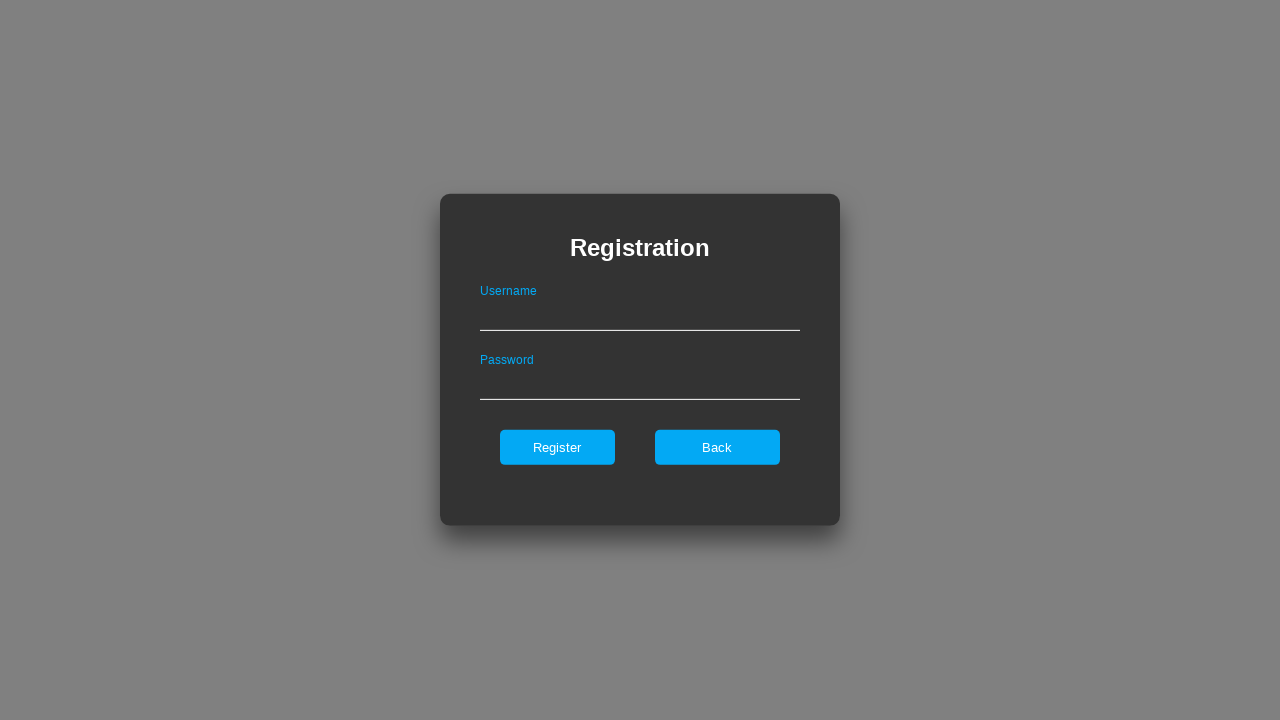

Filled username field with 'validUser' on #userNameOnRegister
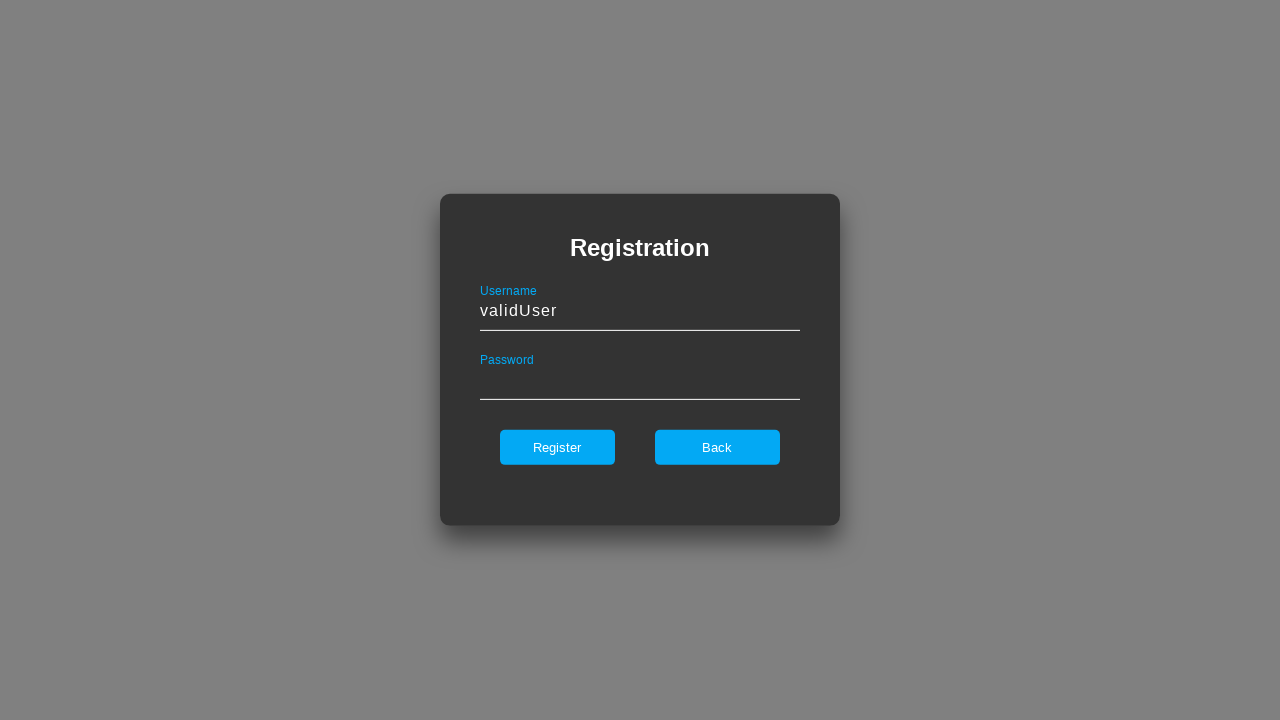

Filled password field with 'validPassword123' on #passwordOnRegister
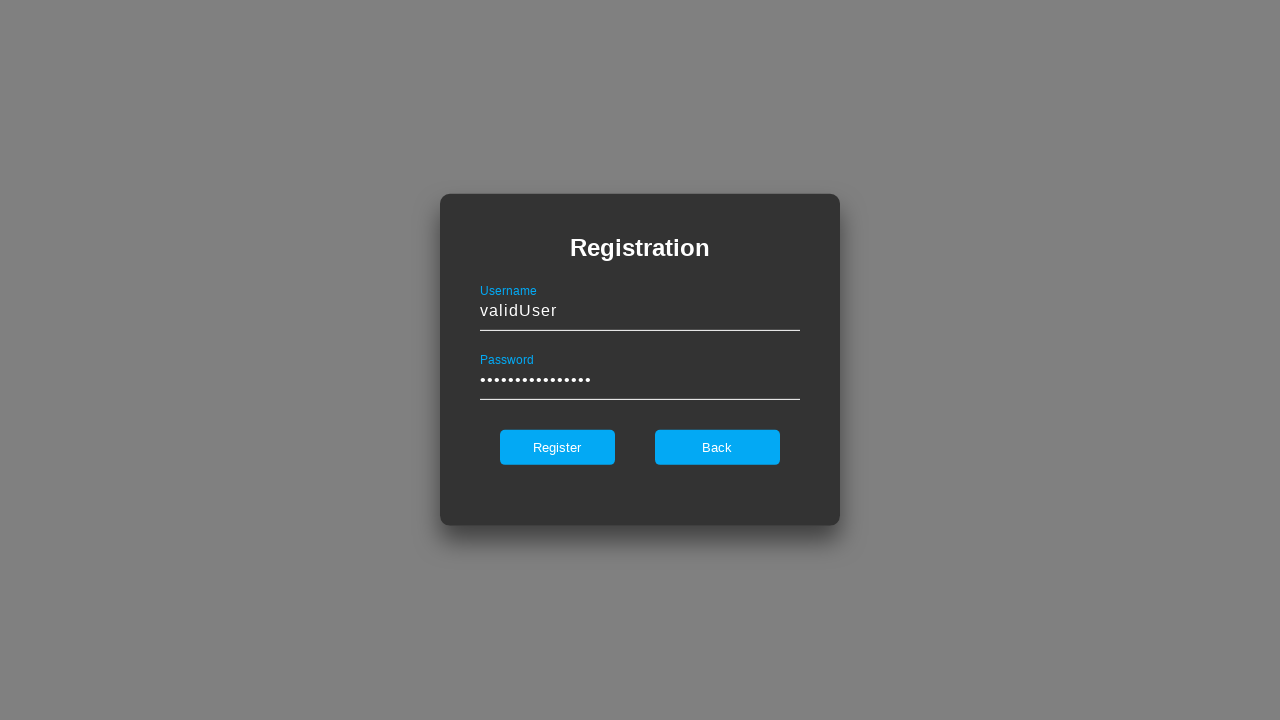

Clicked register button to submit registration form at (557, 447) on #register
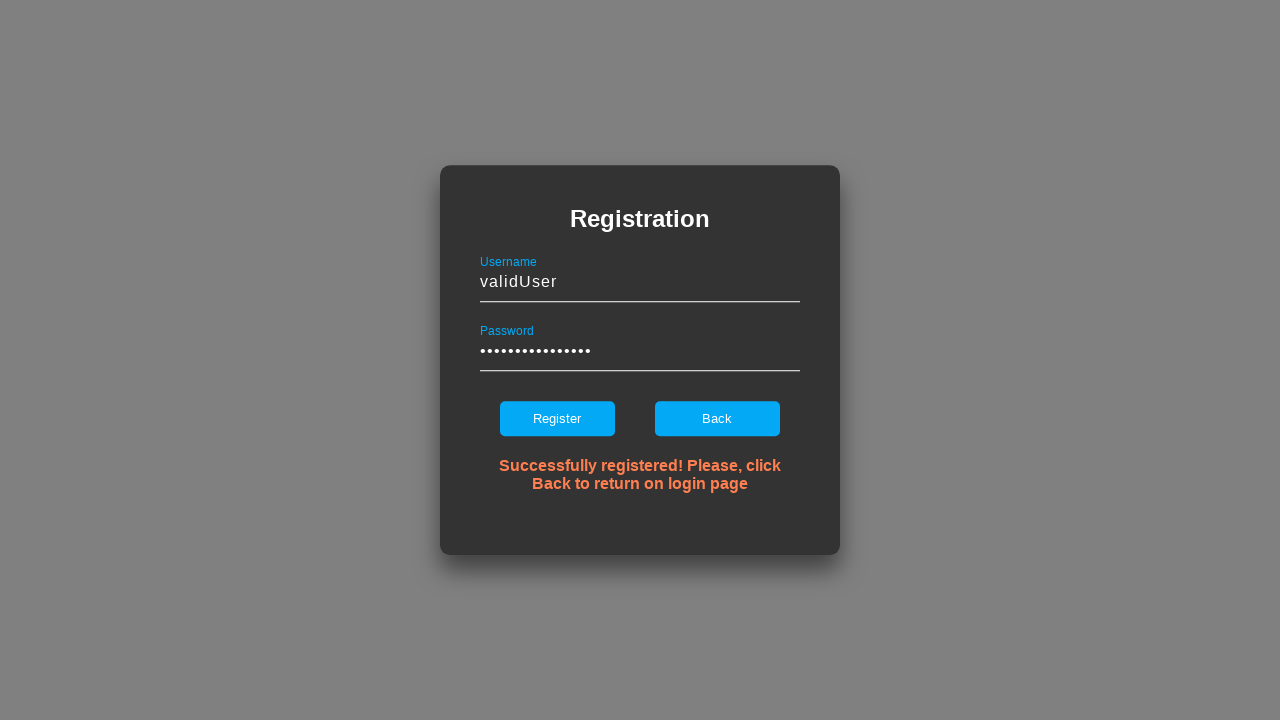

Success message appeared confirming successful registration
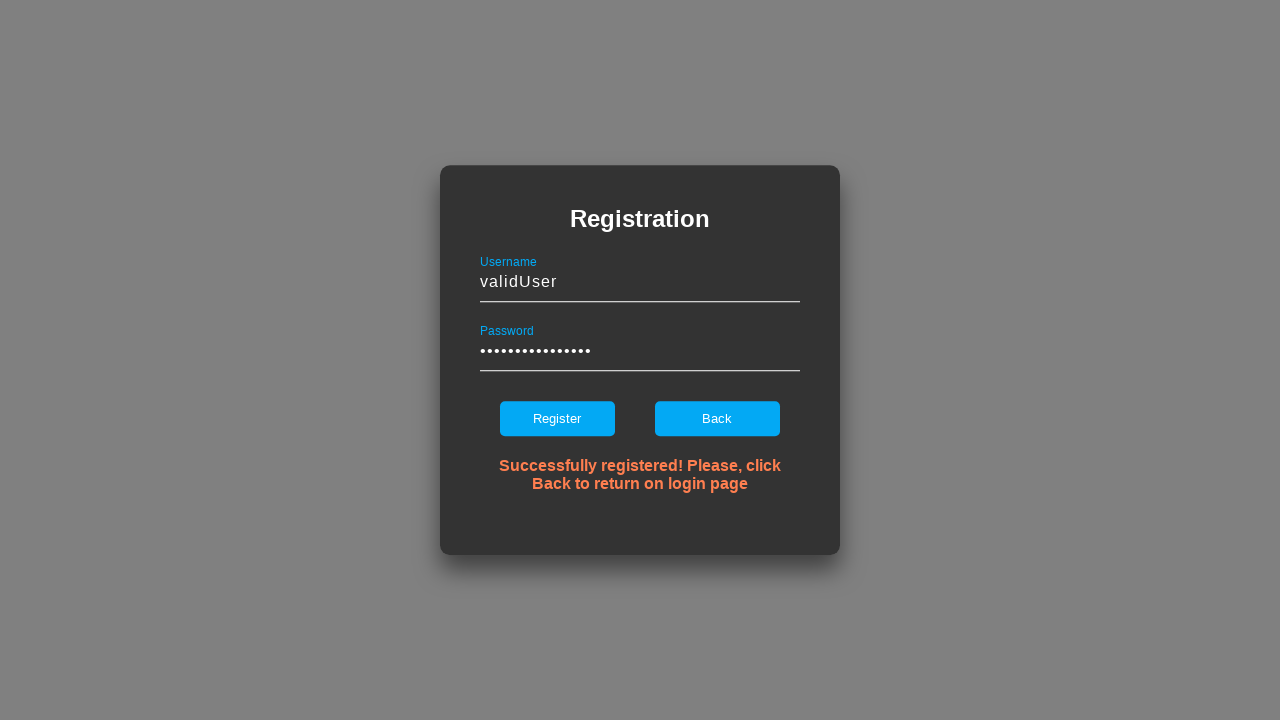

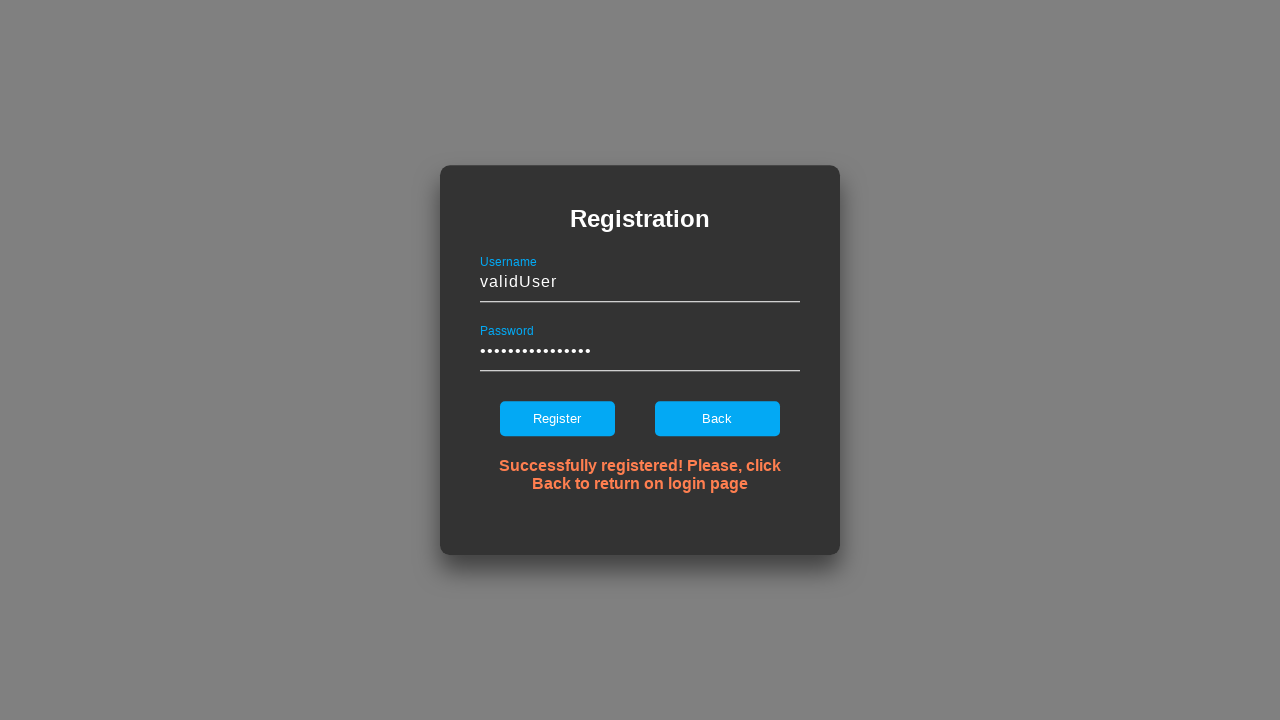